Tests the complete flight booking flow on BlazeDemo by selecting departure and destination cities, choosing a flight, and filling out the reservation form with passenger and payment details.

Starting URL: https://blazedemo.com/

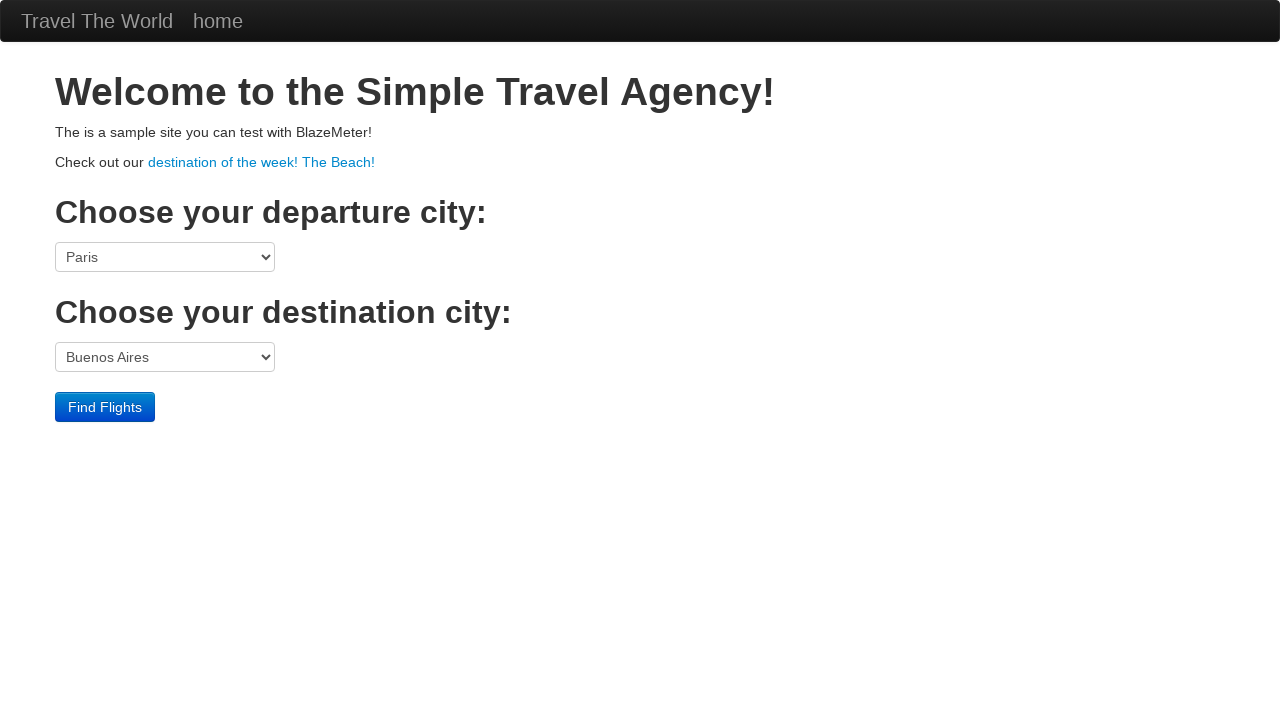

Selected Boston as departure city on select[name='fromPort']
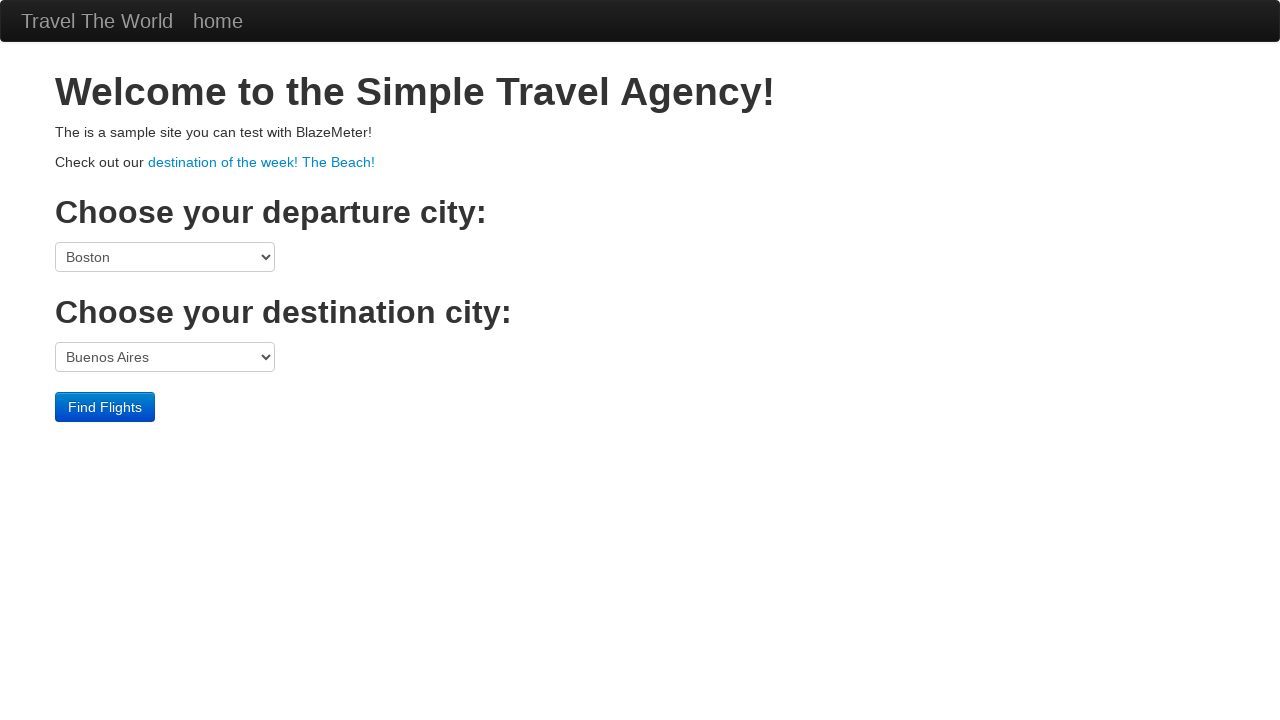

Selected London as destination city on select[name='toPort']
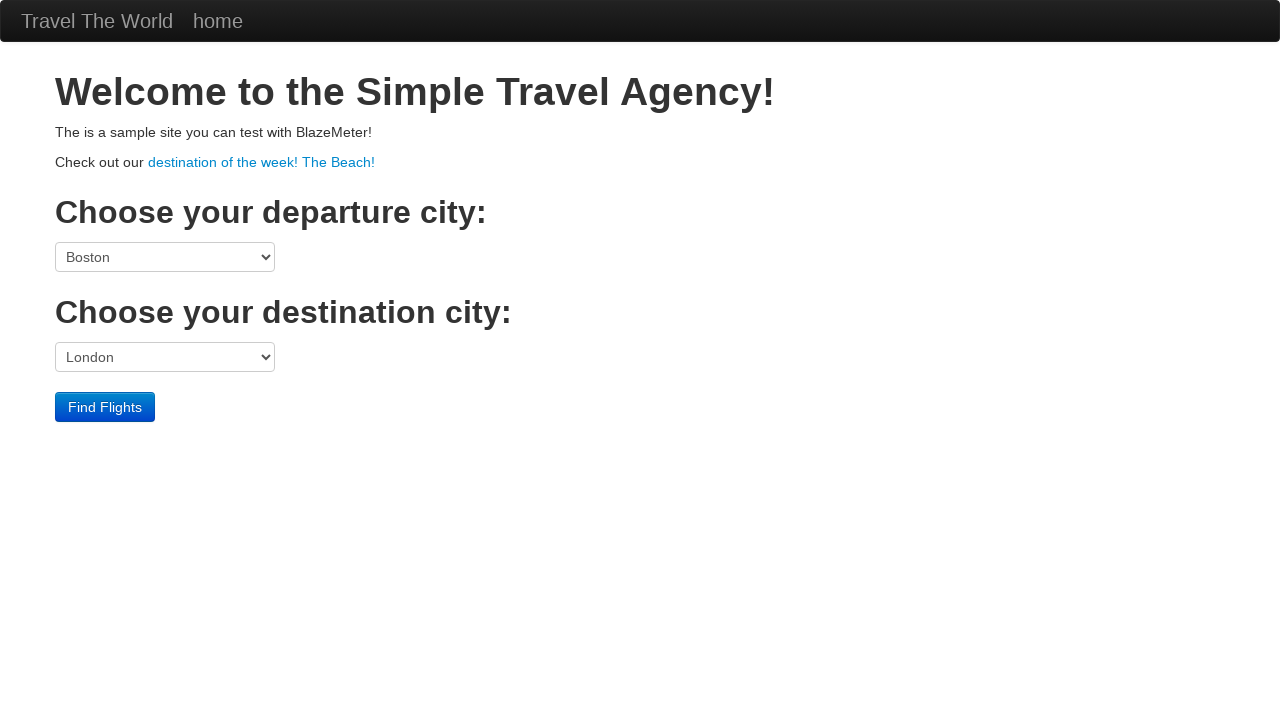

Clicked Find Flights button at (105, 407) on input[type='submit']
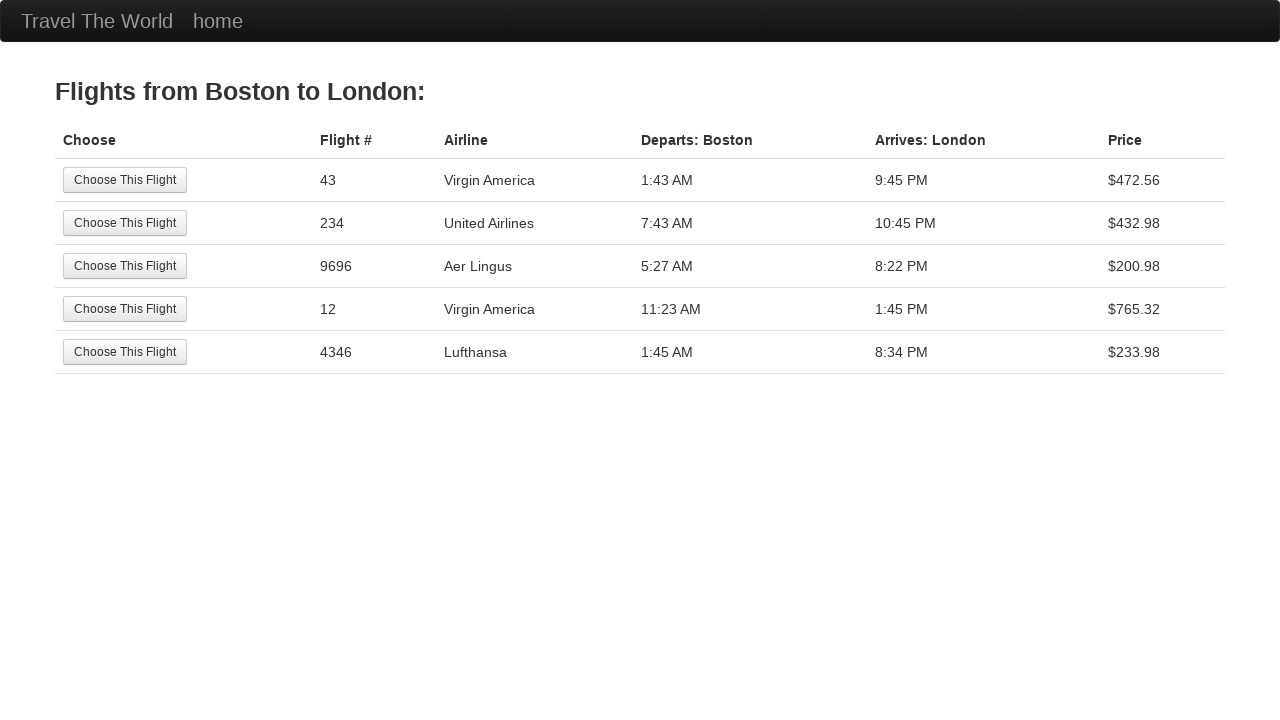

Flights page loaded with available flights
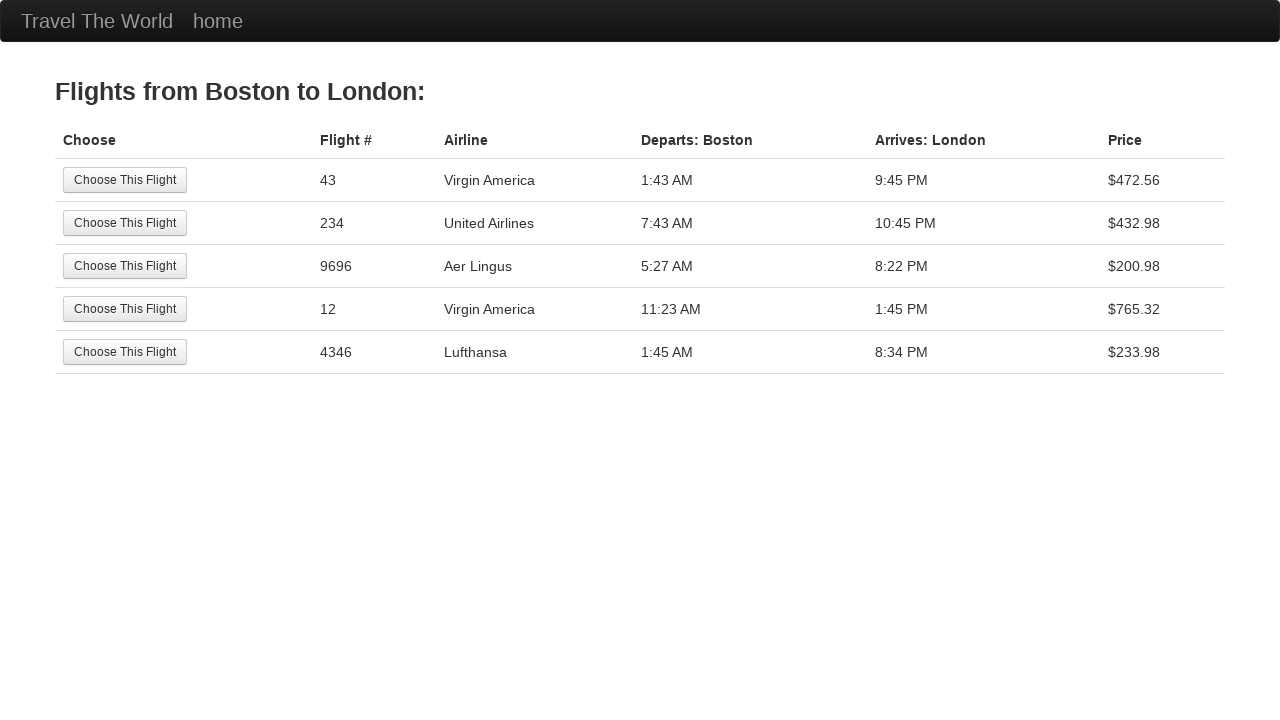

Selected first available flight at (125, 180) on (//input[@type='submit'])[1]
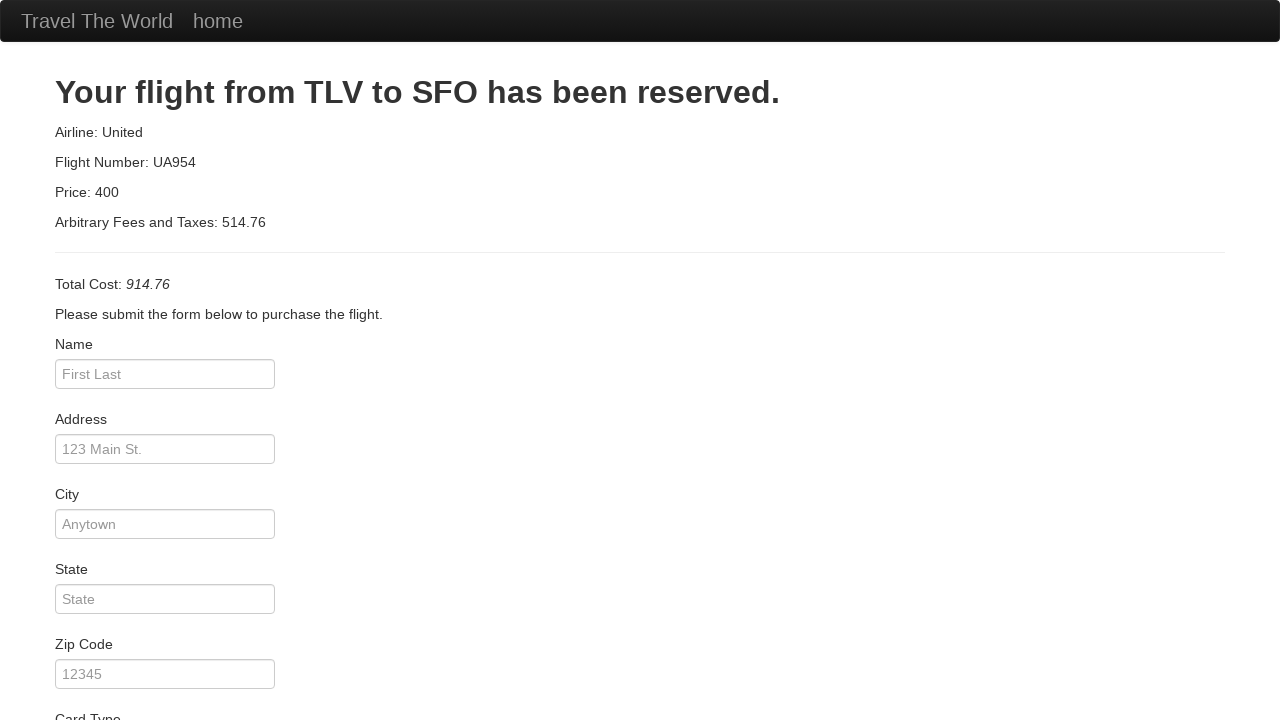

Reservation form loaded
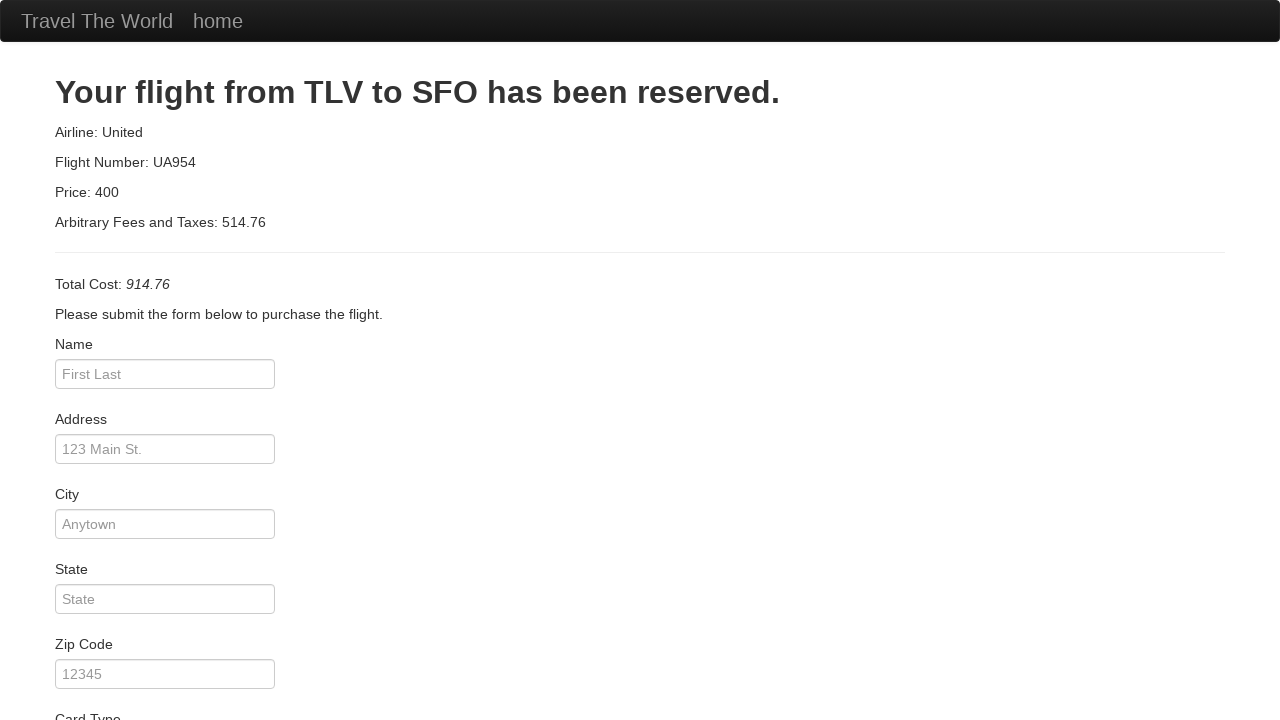

Entered passenger name: John Smith on input[name='inputName']
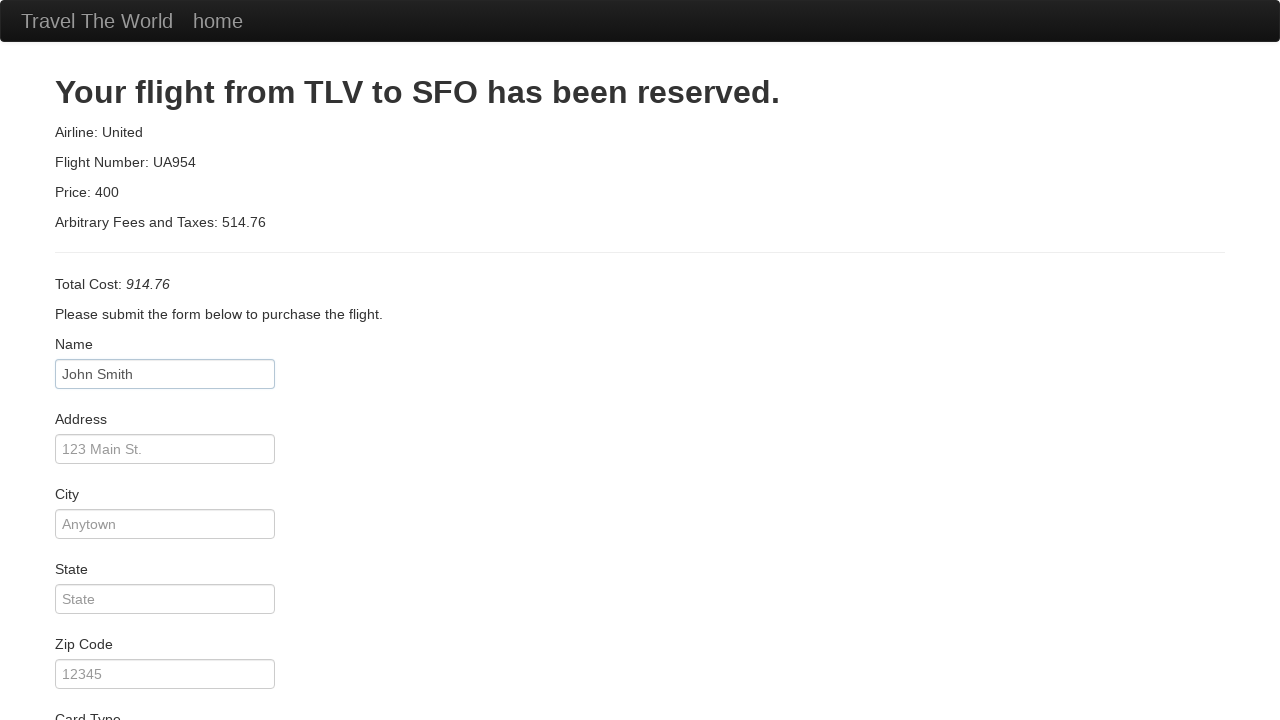

Entered address: 123 Main Street on input#address
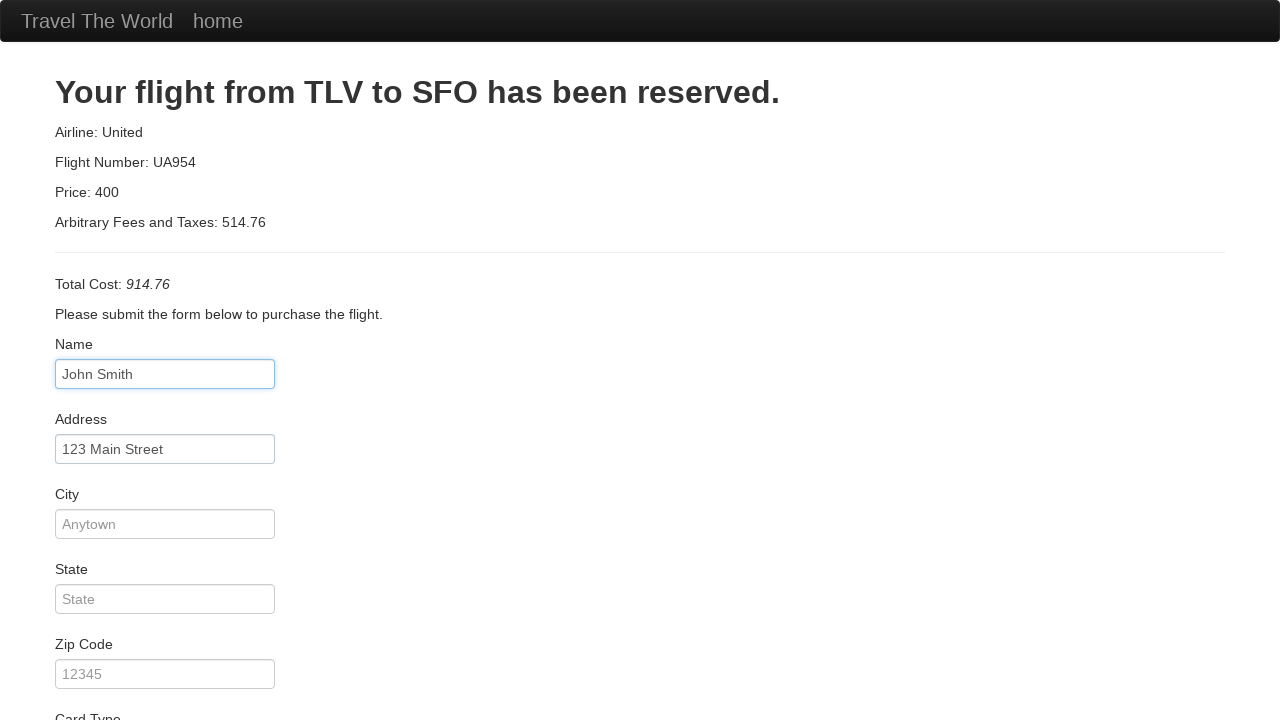

Entered city: Chicago on input#city
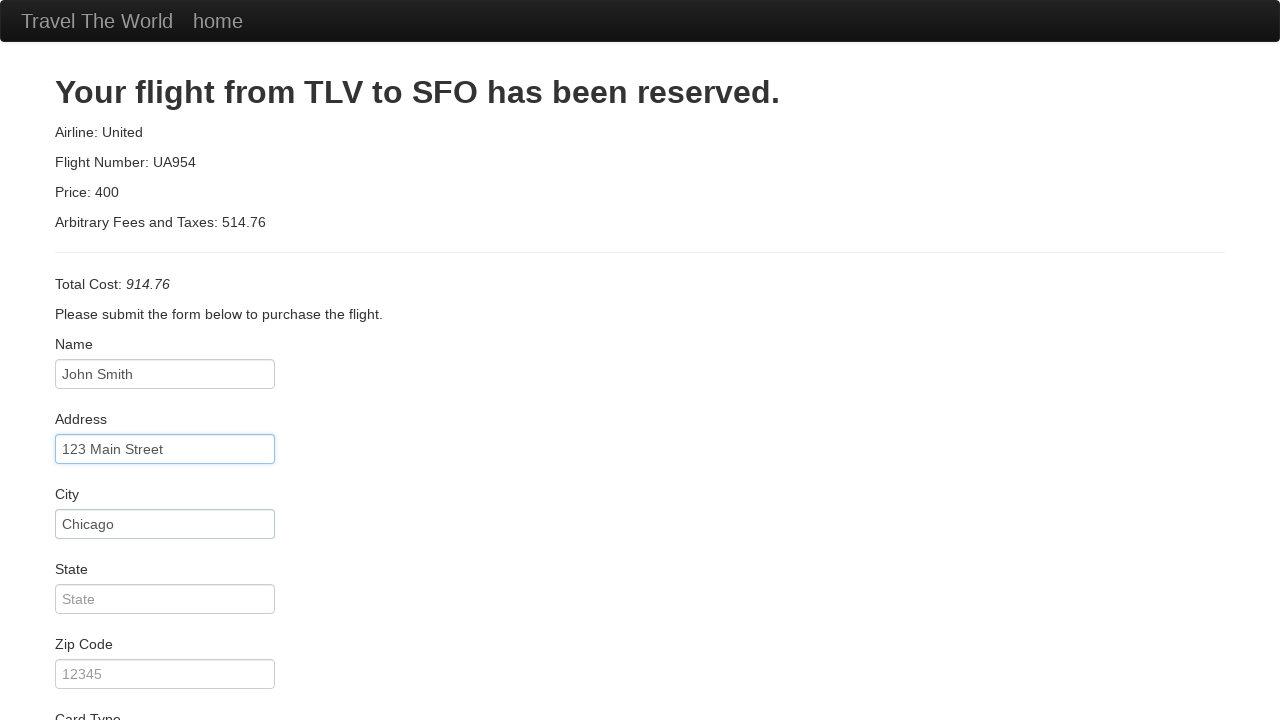

Entered state: Illinois on input#state
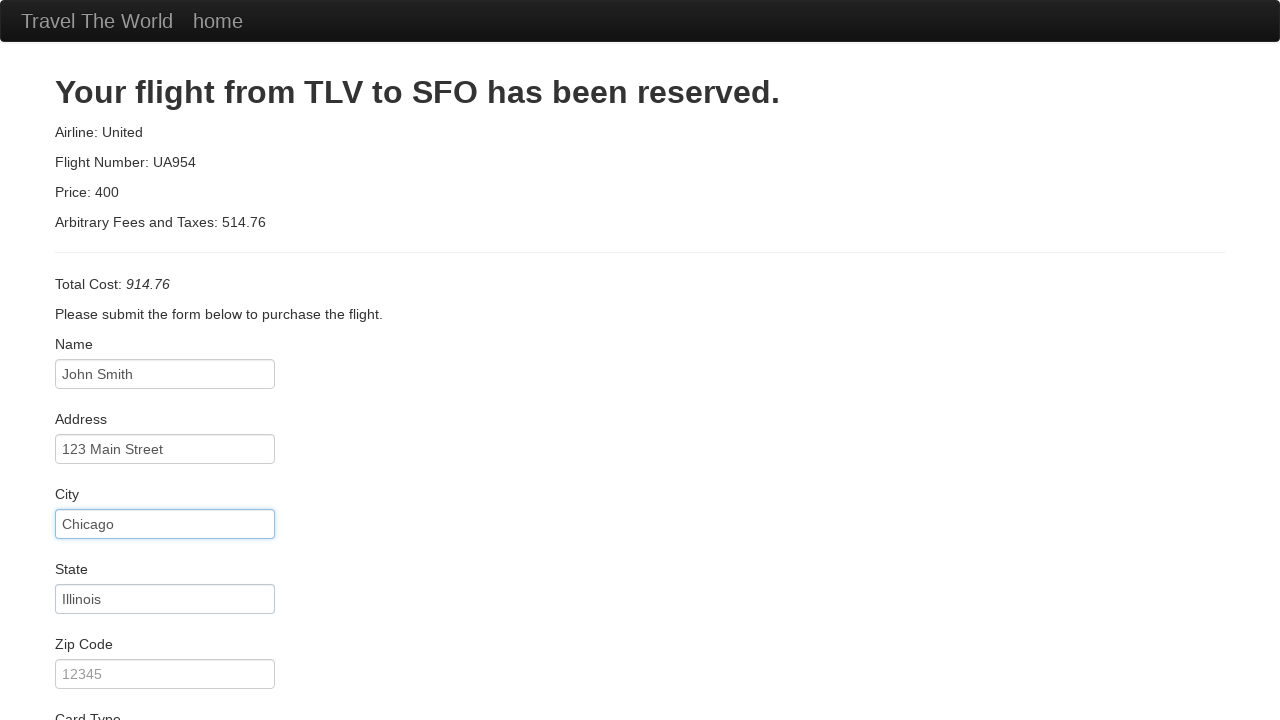

Entered zip code: 60601 on input#zipCode
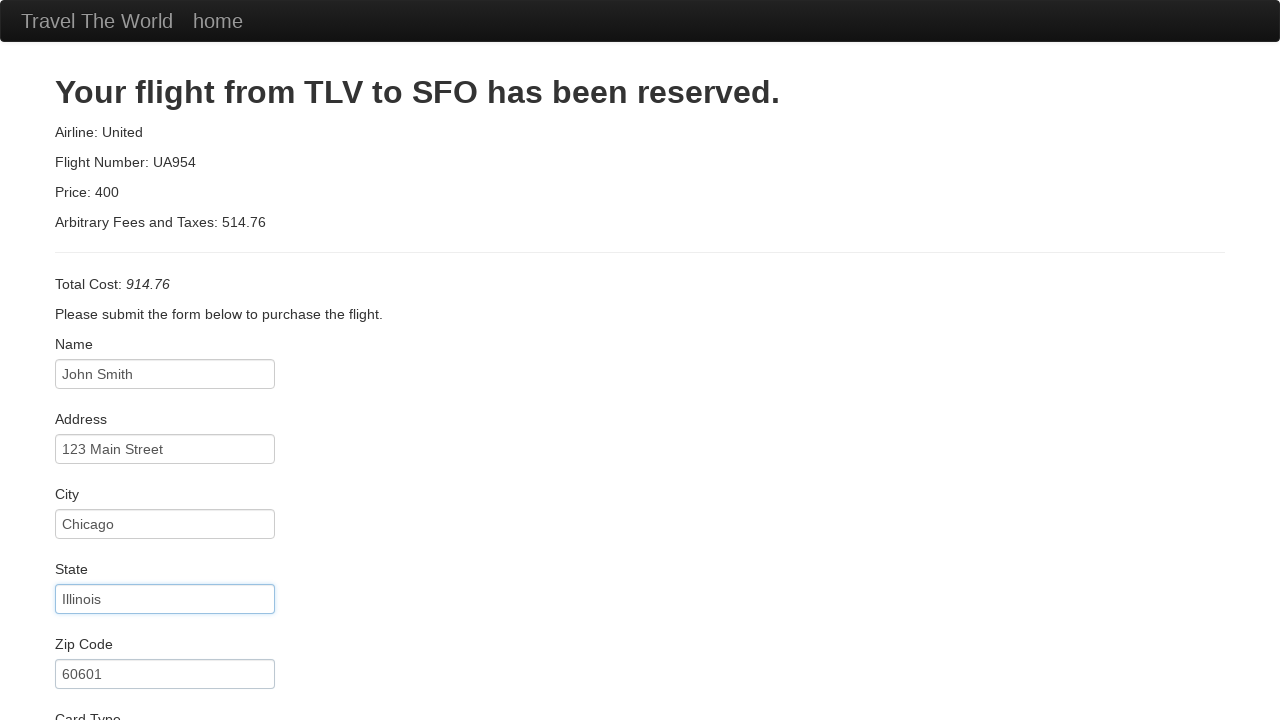

Selected Visa as card type on select#cardType
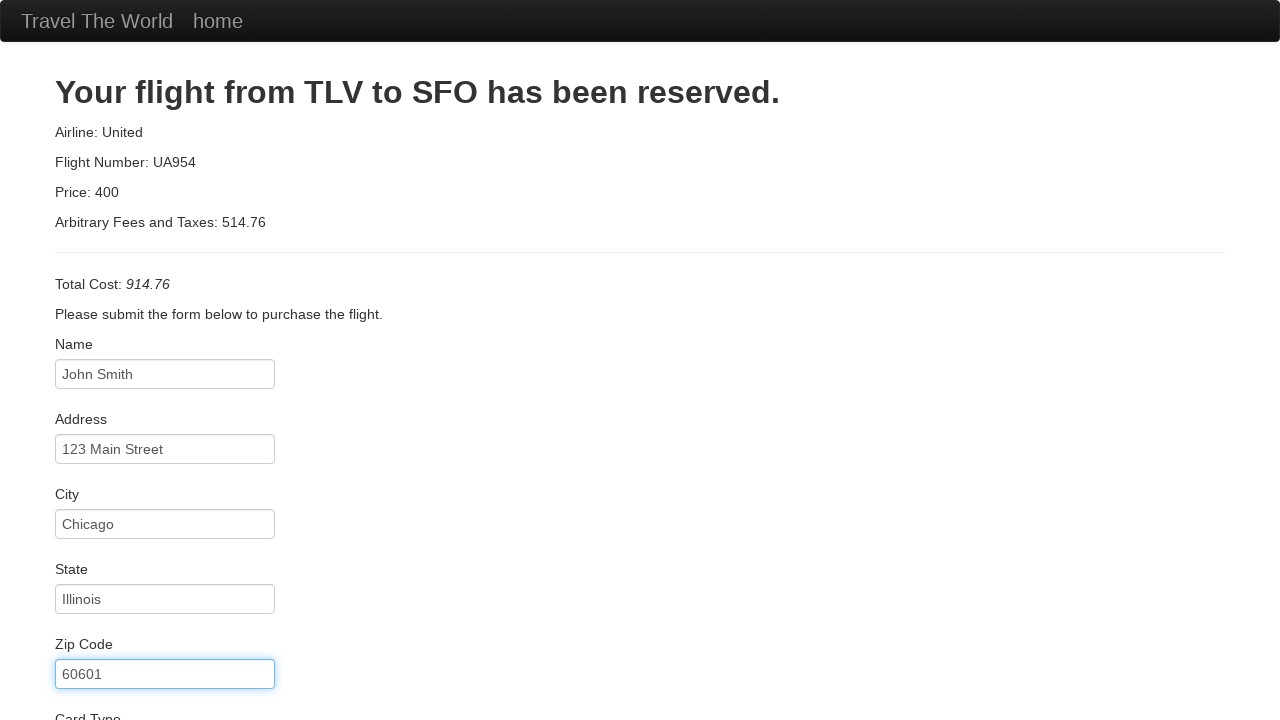

Entered credit card number on input#creditCardNumber
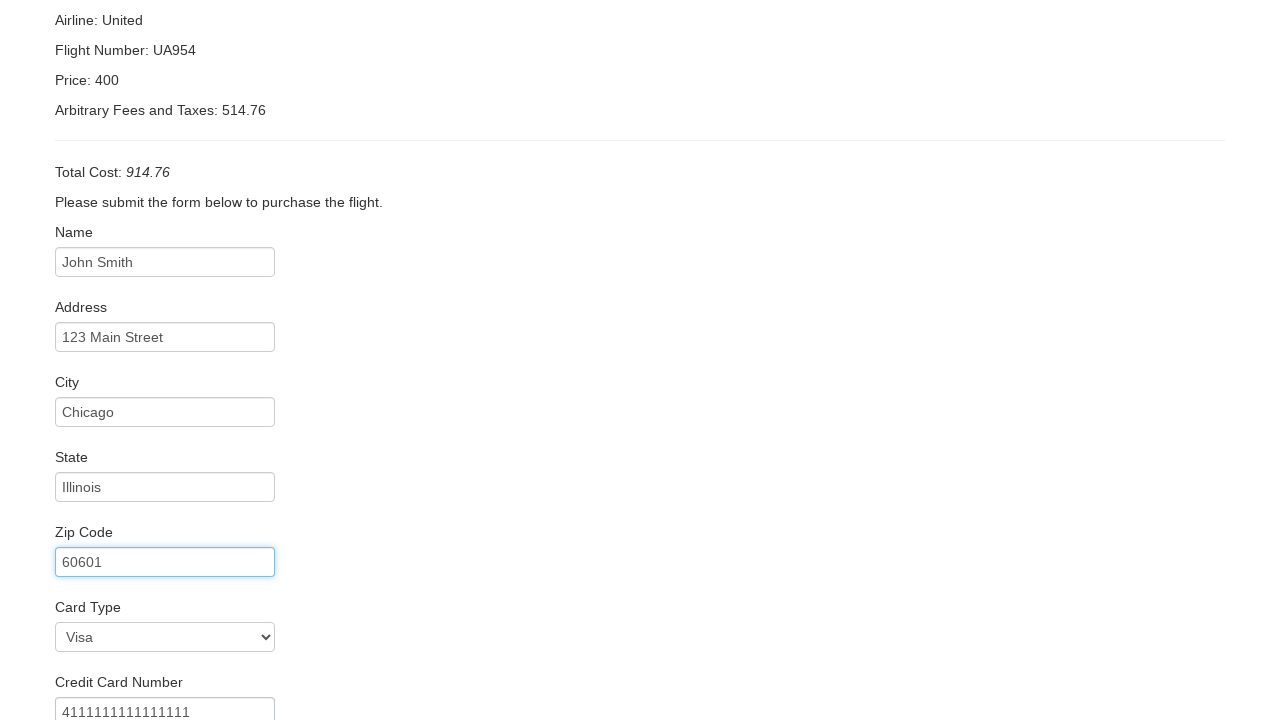

Entered card expiration month: 12 on input#creditCardMonth
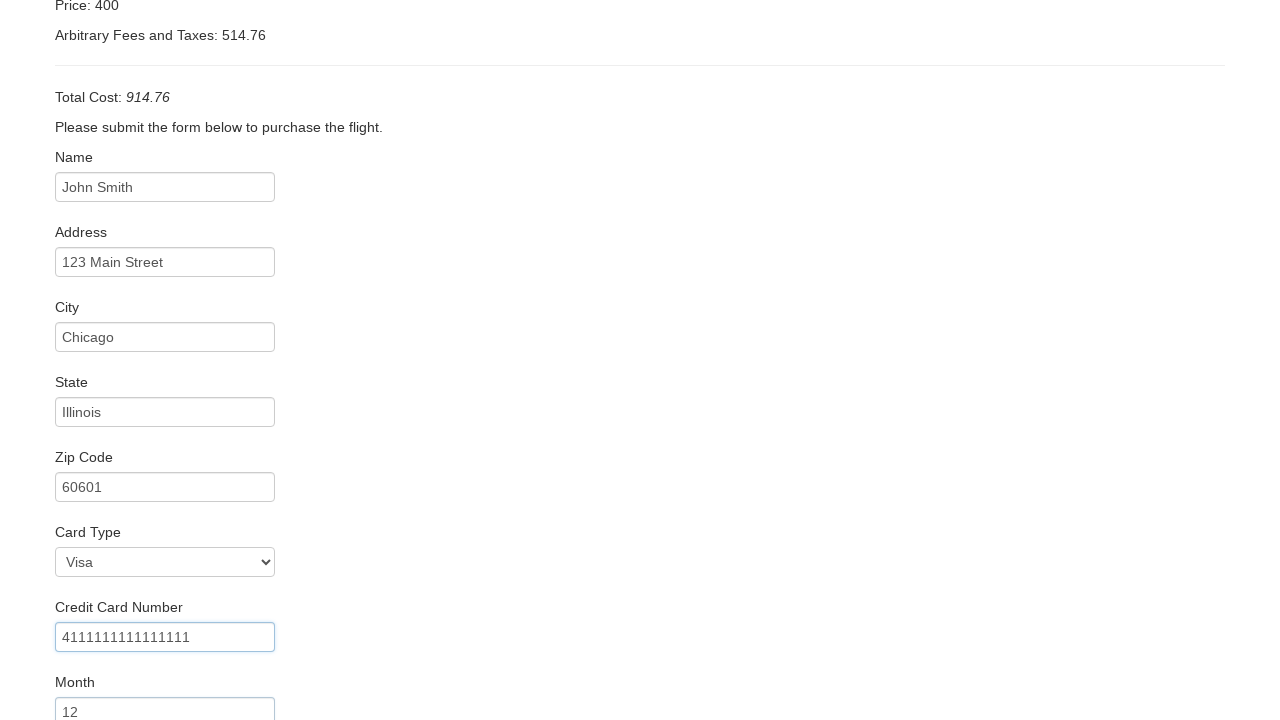

Entered card expiration year: 2025 on input#creditCardYear
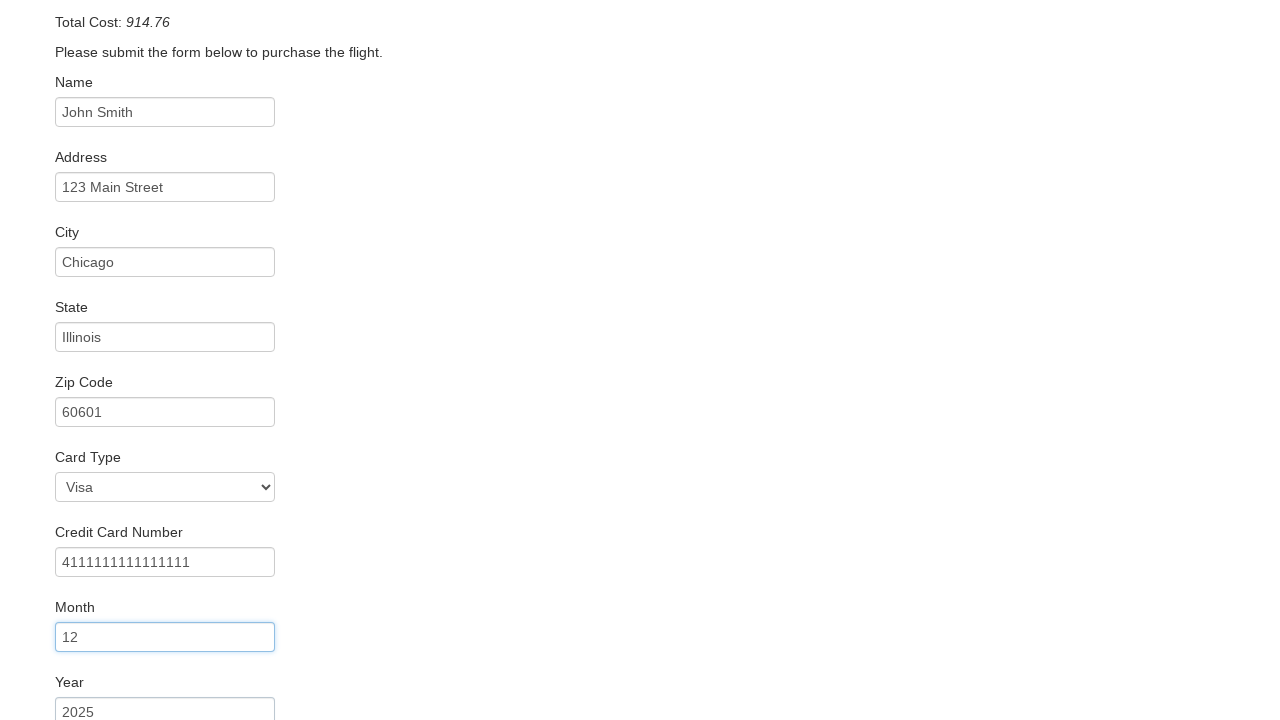

Entered name on card: John Smith on input#nameOnCard
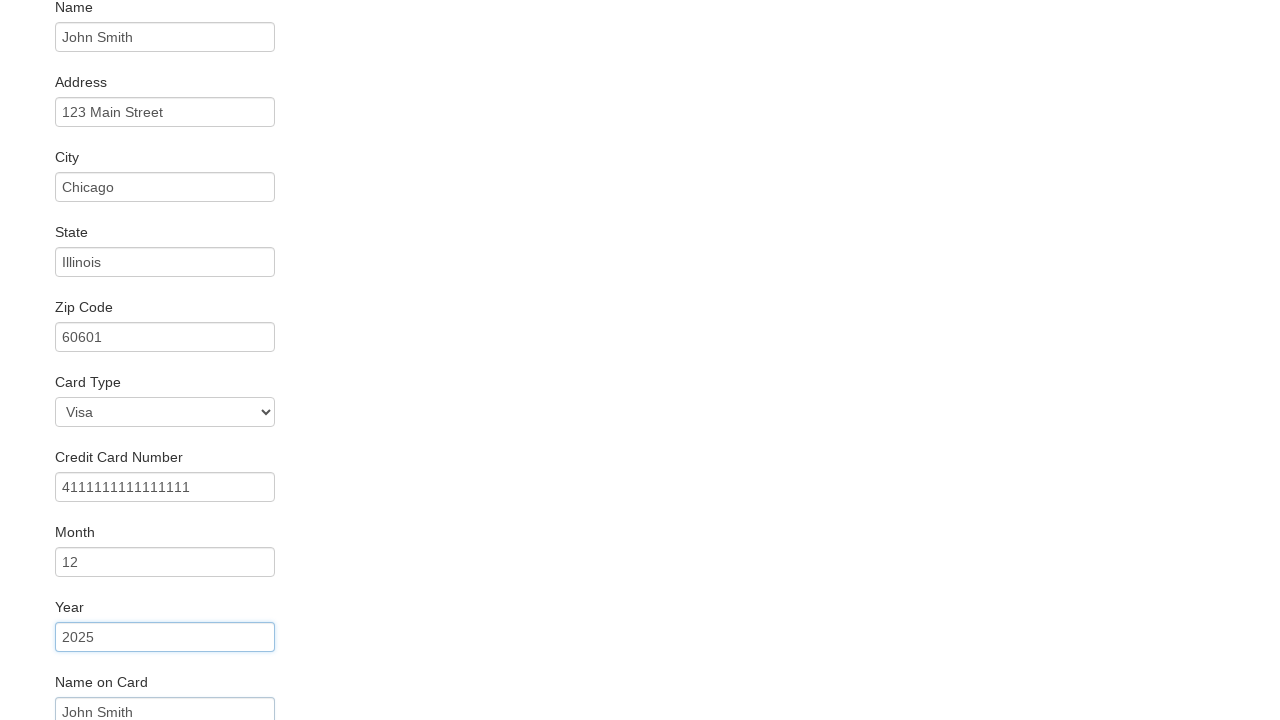

Checked remember me checkbox at (62, 656) on input#rememberMe
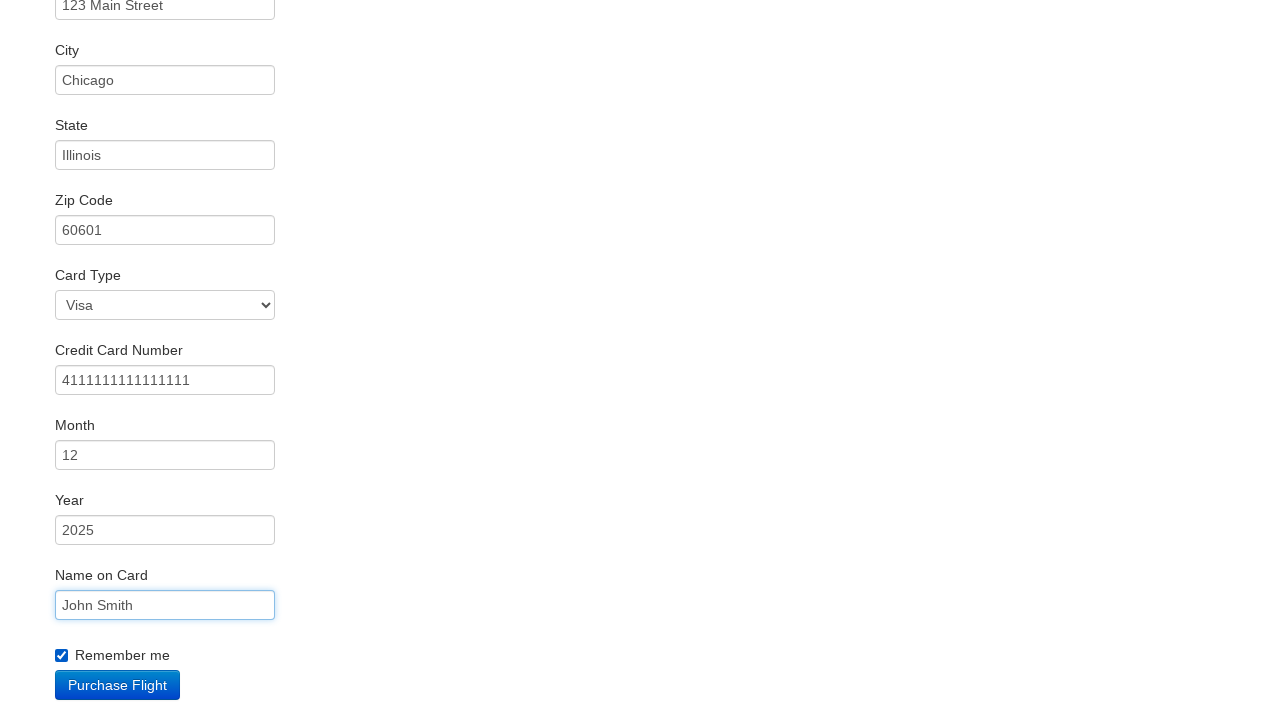

Submitted reservation form at (118, 685) on input[type='submit']
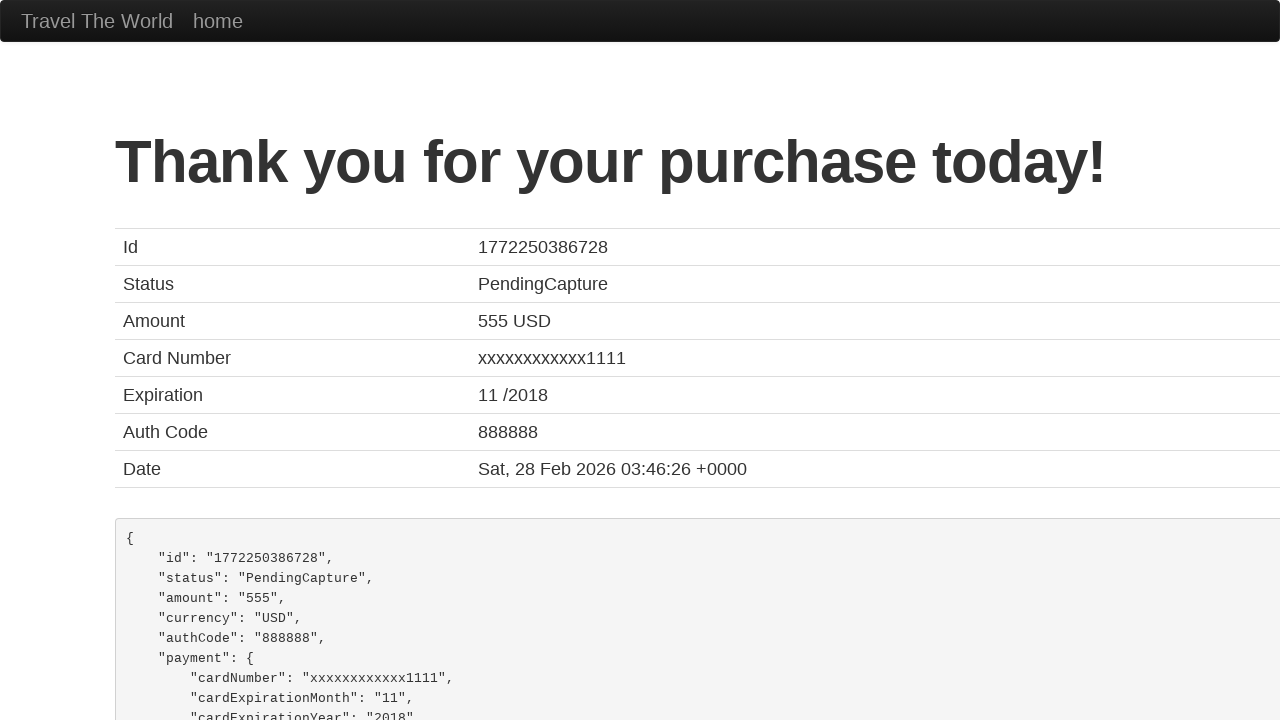

Booking confirmation page loaded
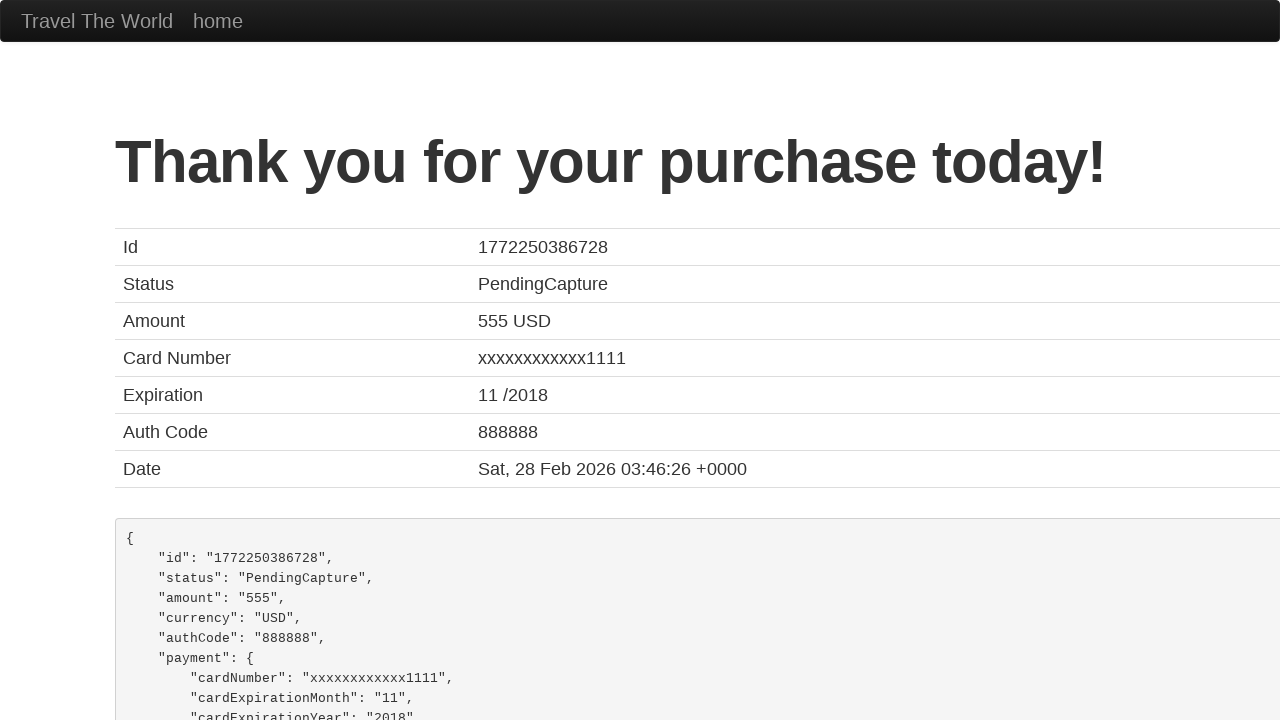

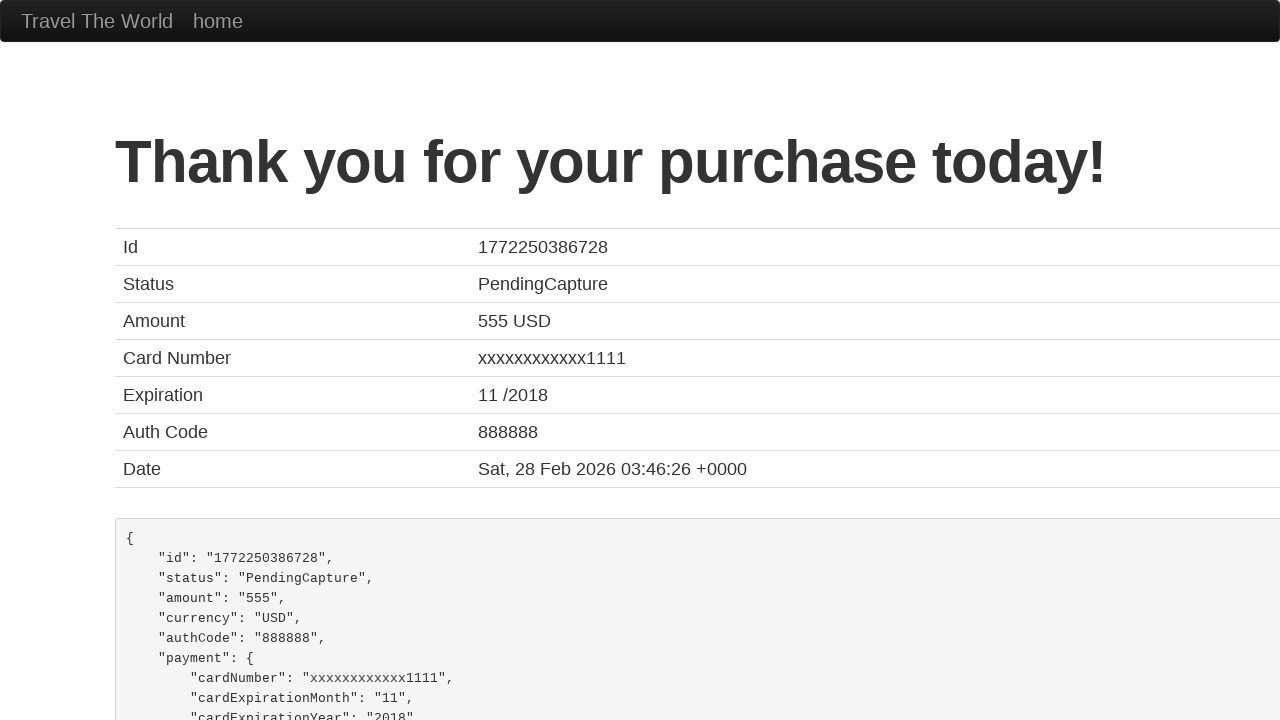